Tests sorting a table's Due column in ascending order by clicking the column header and verifying the values are ordered correctly

Starting URL: http://the-internet.herokuapp.com/tables

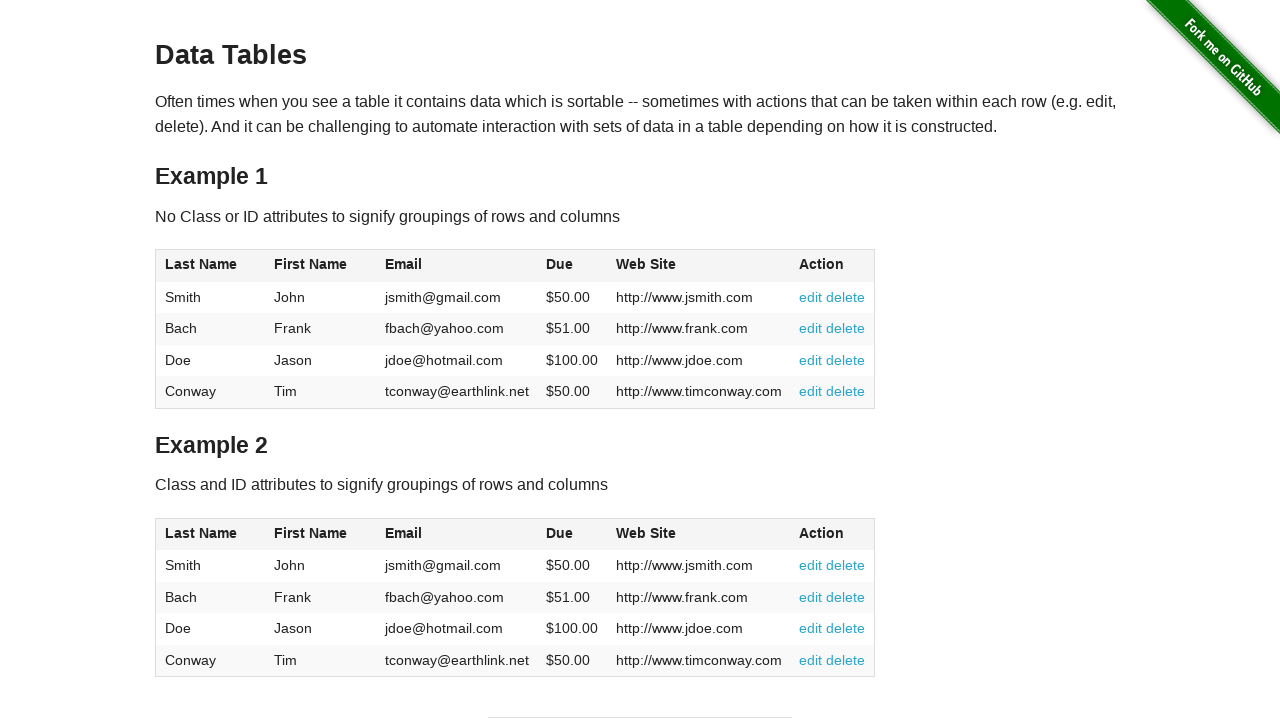

Clicked Due column header to sort ascending at (572, 266) on #table1 thead tr th:nth-of-type(4)
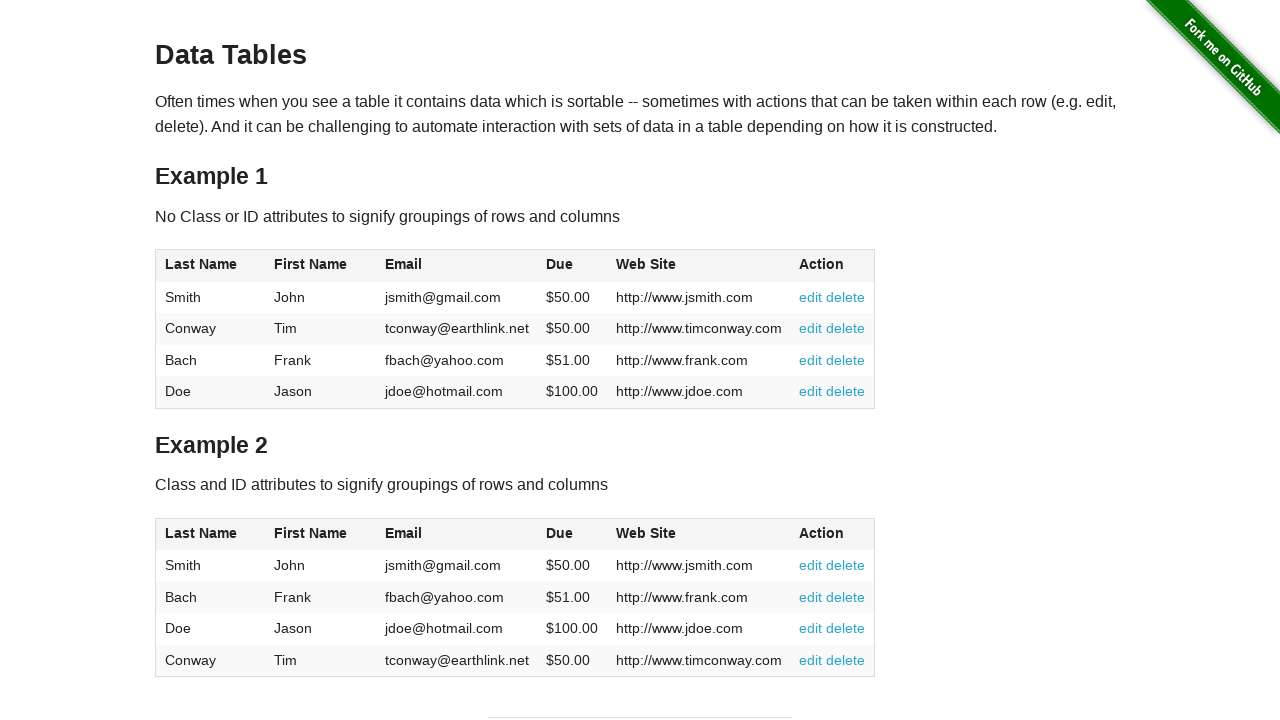

Table data loaded after sorting by Due column
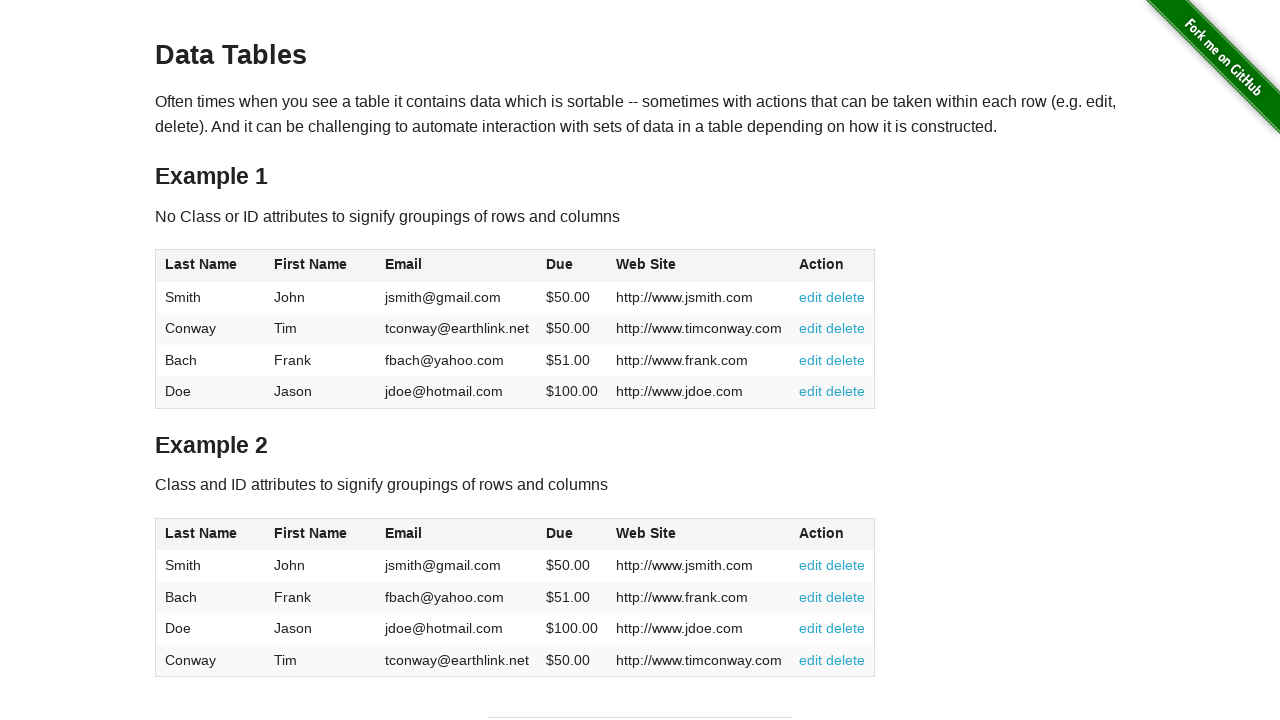

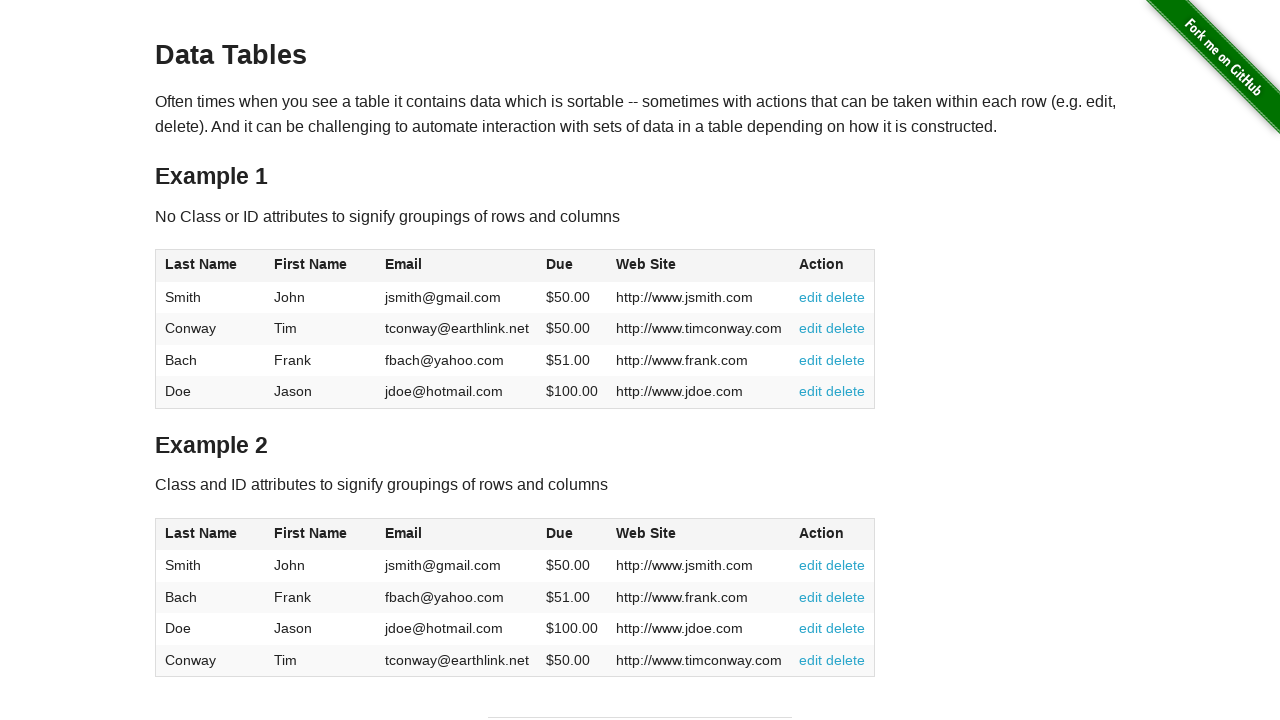